Tests a web form by filling a text input field with a name and clicking the submit button

Starting URL: https://www.selenium.dev/selenium/web/web-form.html

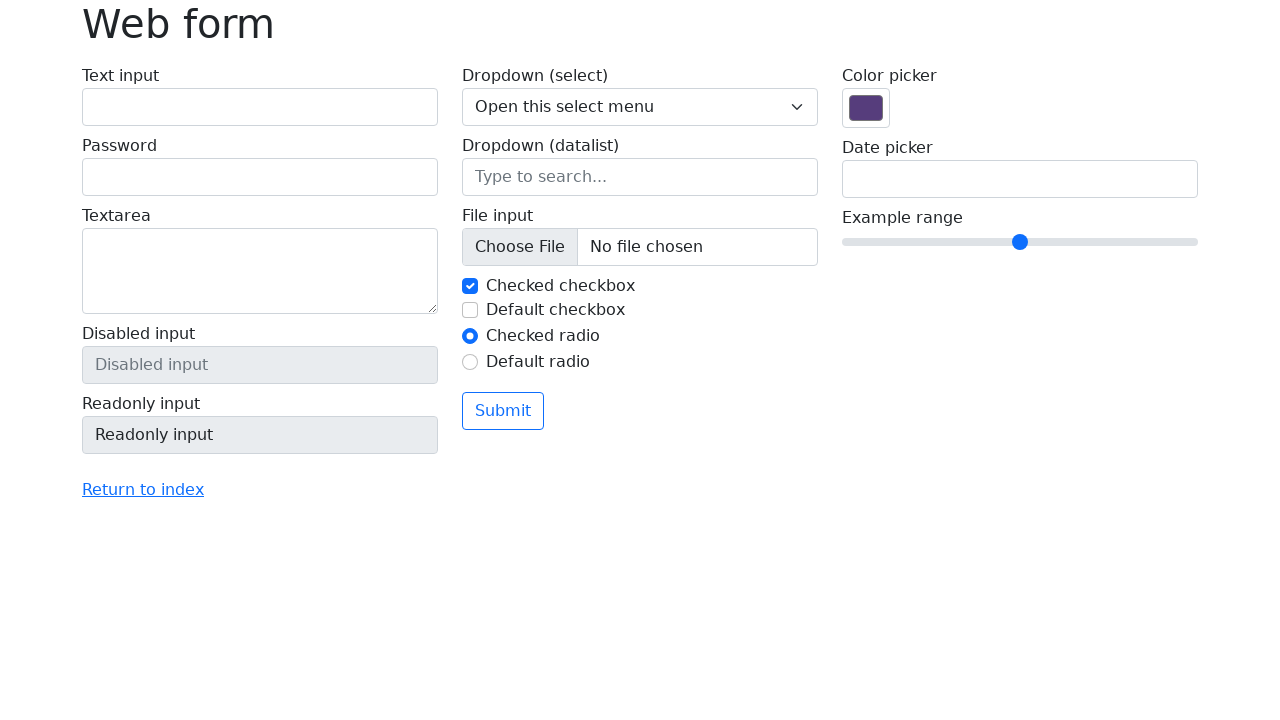

Filled text input field with 'John Doe' on #my-text-id
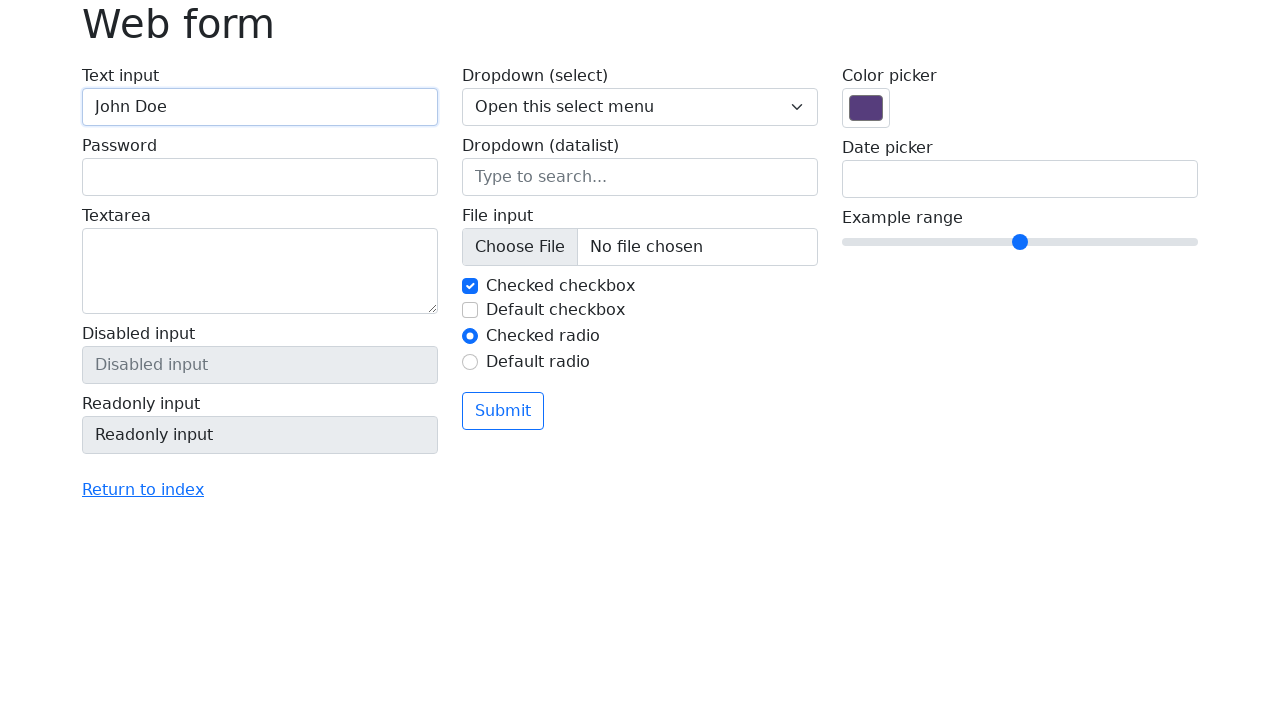

Submit button is present on the page
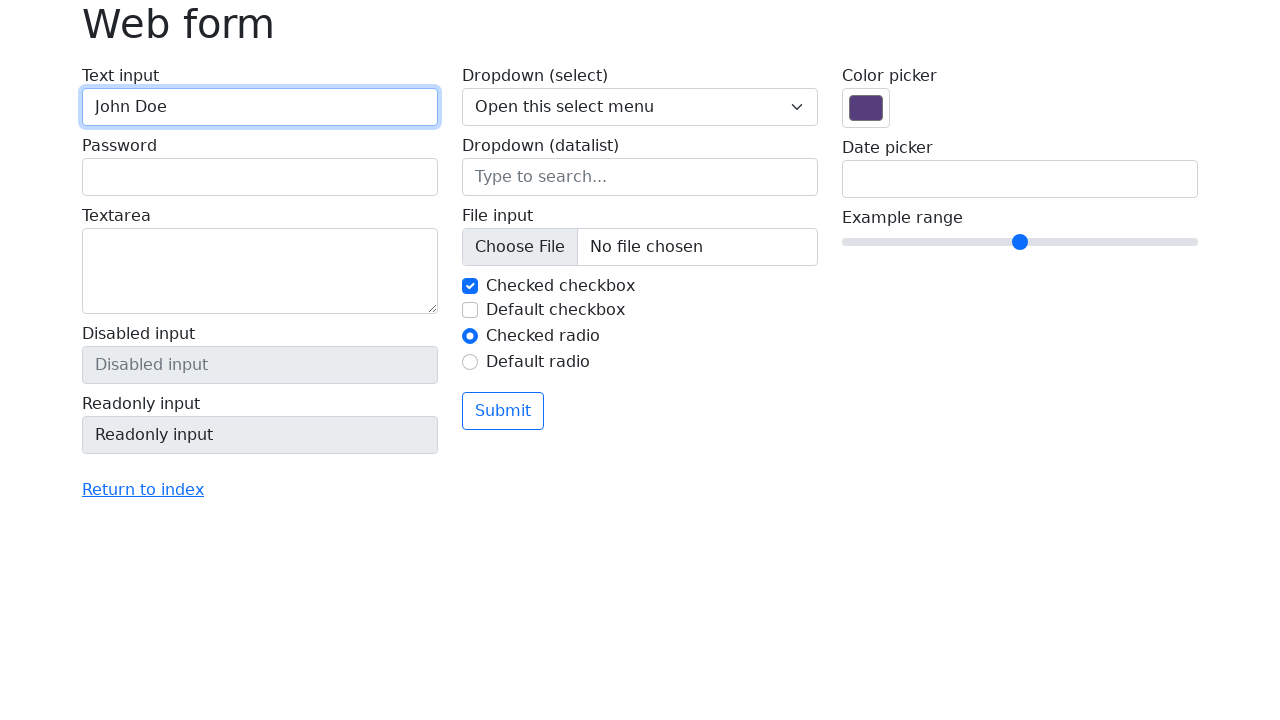

Clicked submit button to submit the form at (503, 411) on button
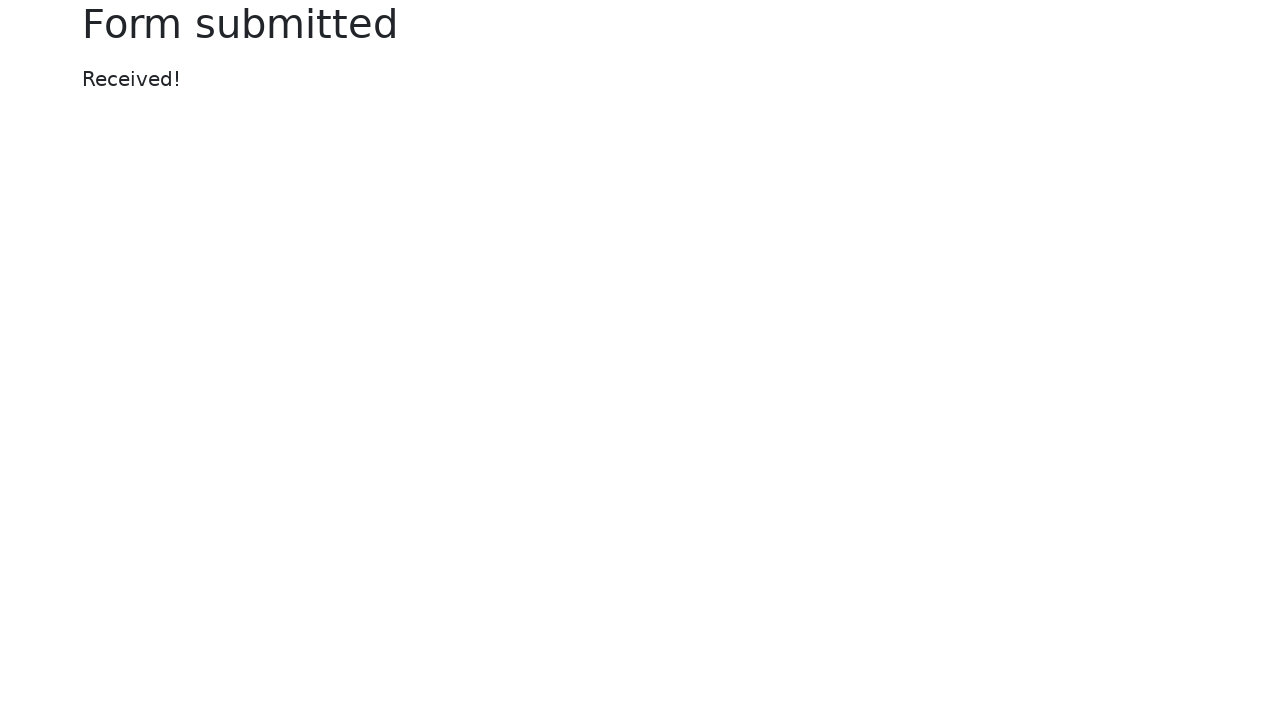

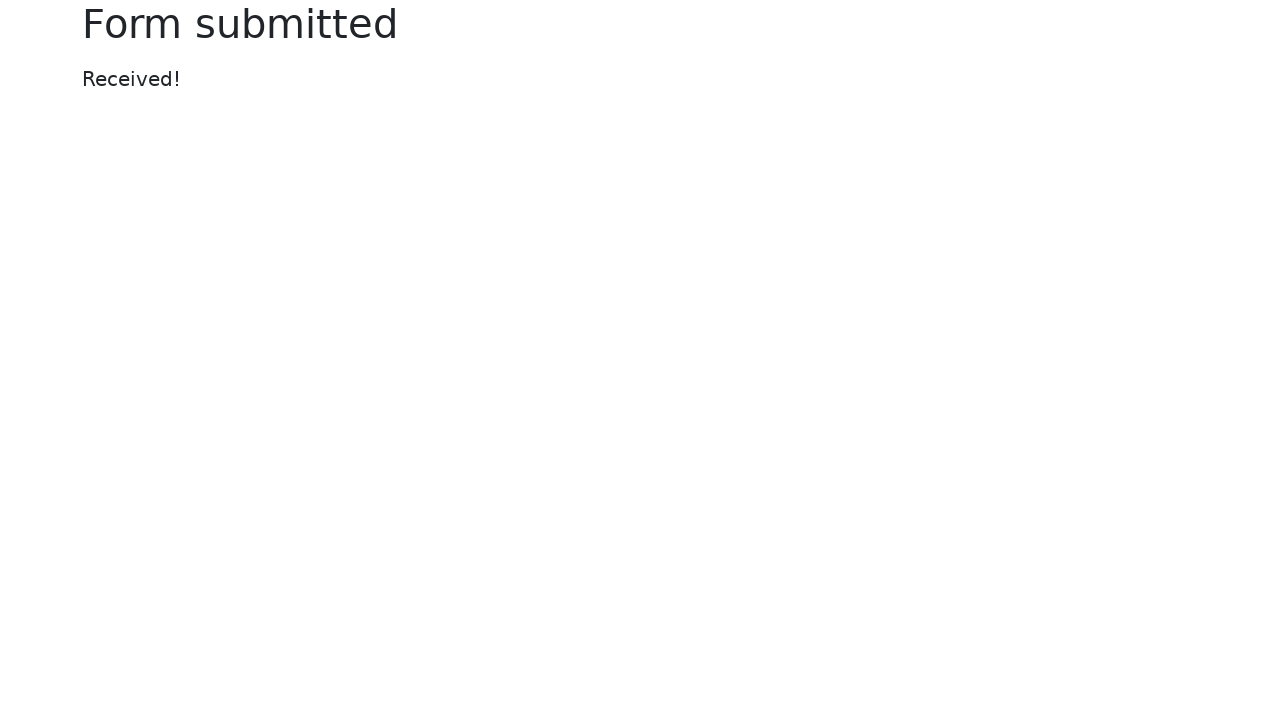